Tests hover action by hovering over image to reveal and click profile link

Starting URL: https://the-internet.herokuapp.com/hovers

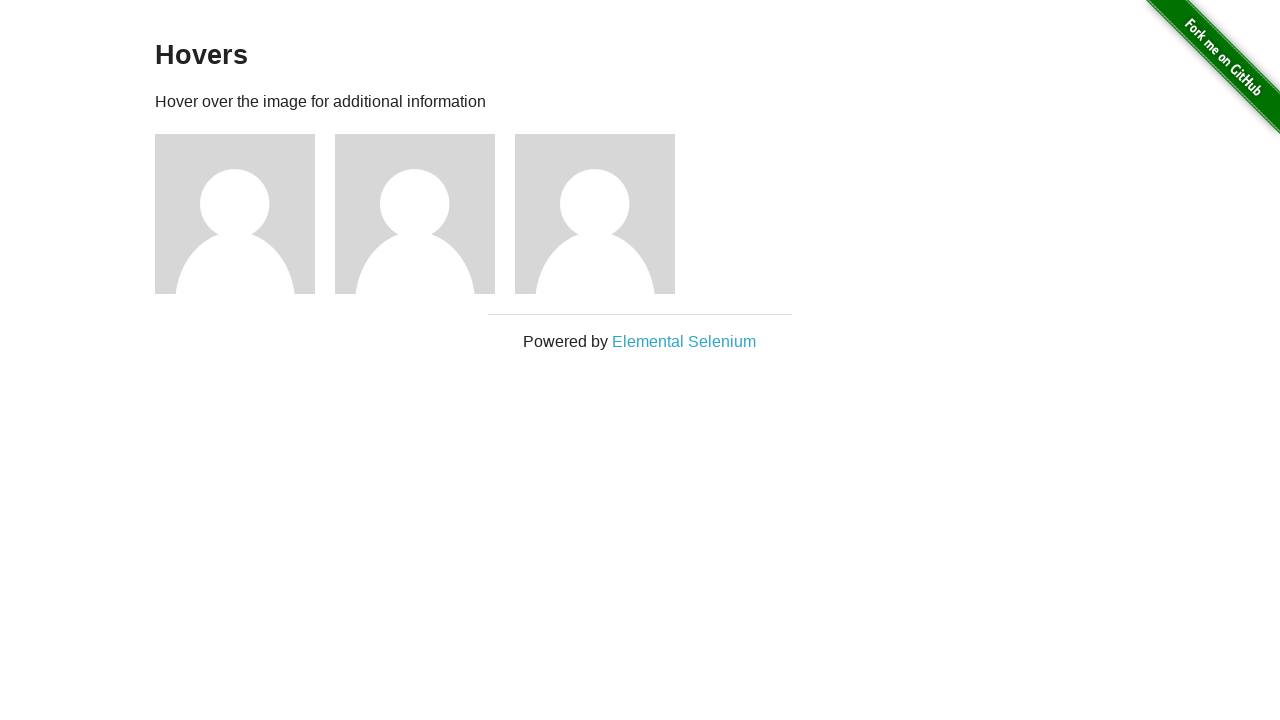

Navigated to hovers page
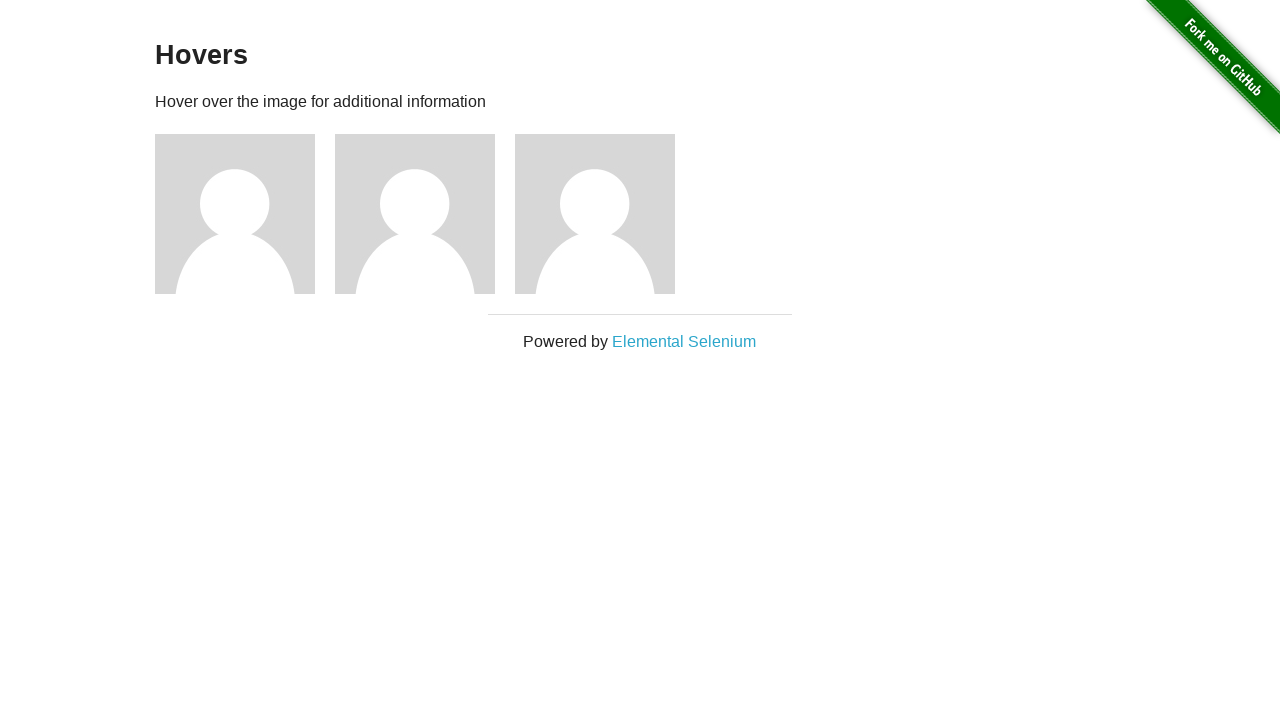

Hovered over first user avatar image to reveal profile link at (235, 214) on xpath=//h5[text()='name: user1']//parent::div//preceding-sibling::img[@src='/img
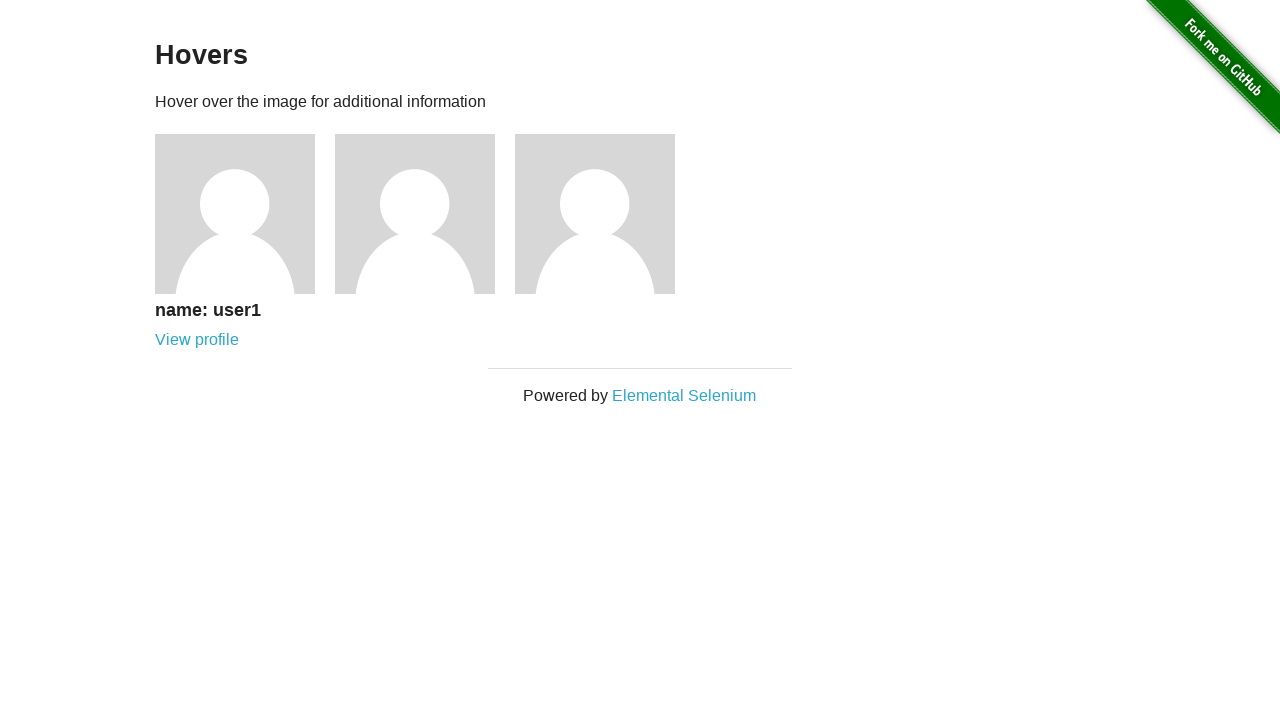

Clicked View profile link for user1 at (197, 340) on xpath=//h5[text()='name: user1']//following-sibling::a[text()='View profile']
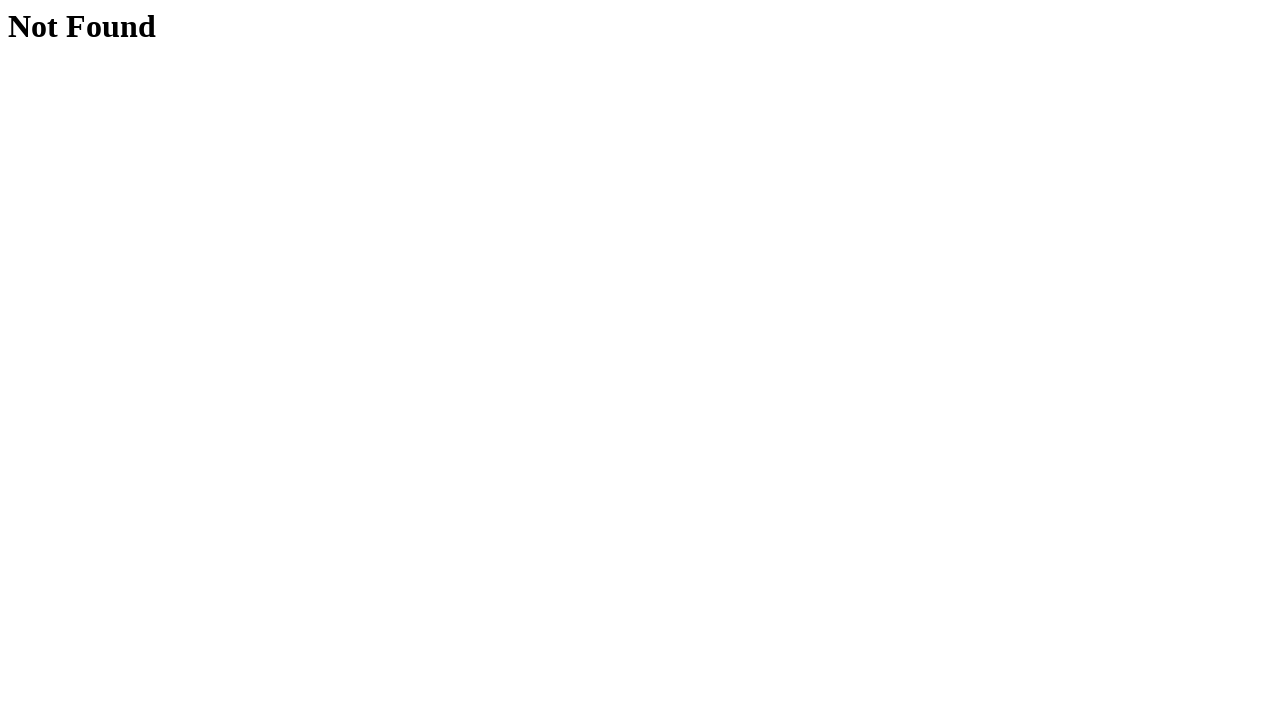

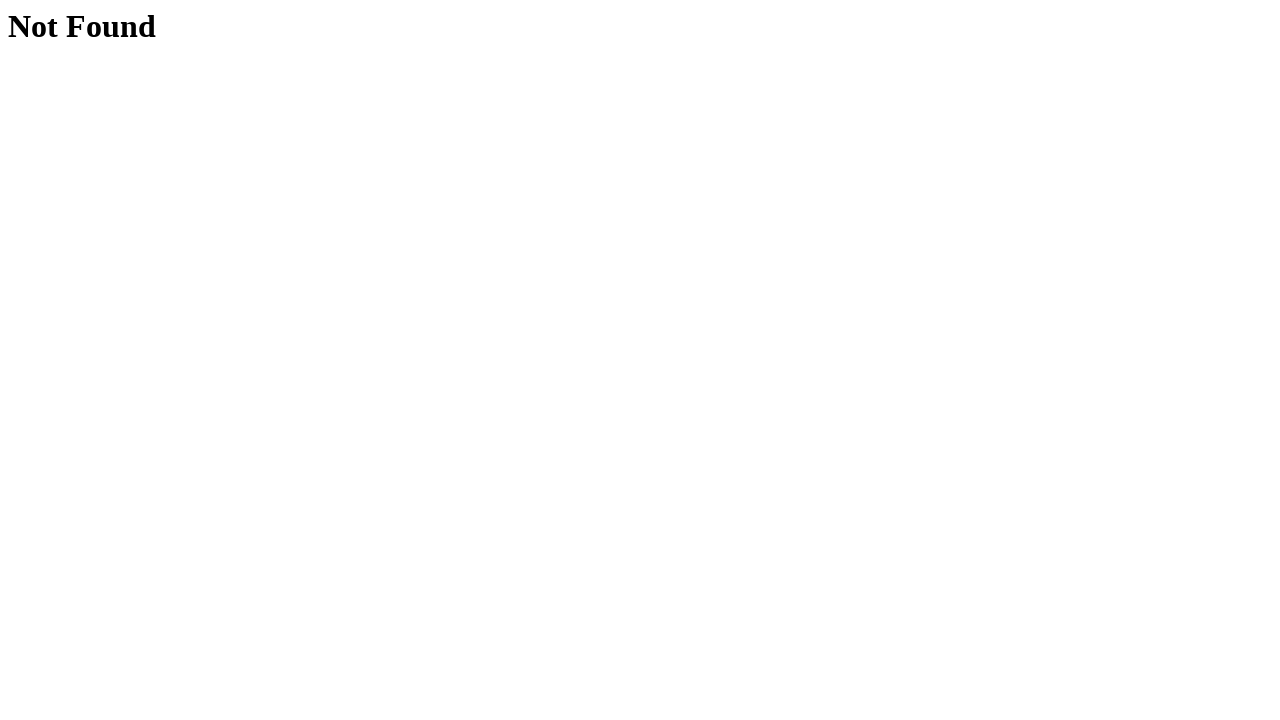